Tests e-commerce cart functionality by adding multiple specific items (Brocolli, Cucumber, Beetroot, Tomato) to the shopping cart, then navigating to checkout.

Starting URL: https://rahulshettyacademy.com/seleniumPractise/#/

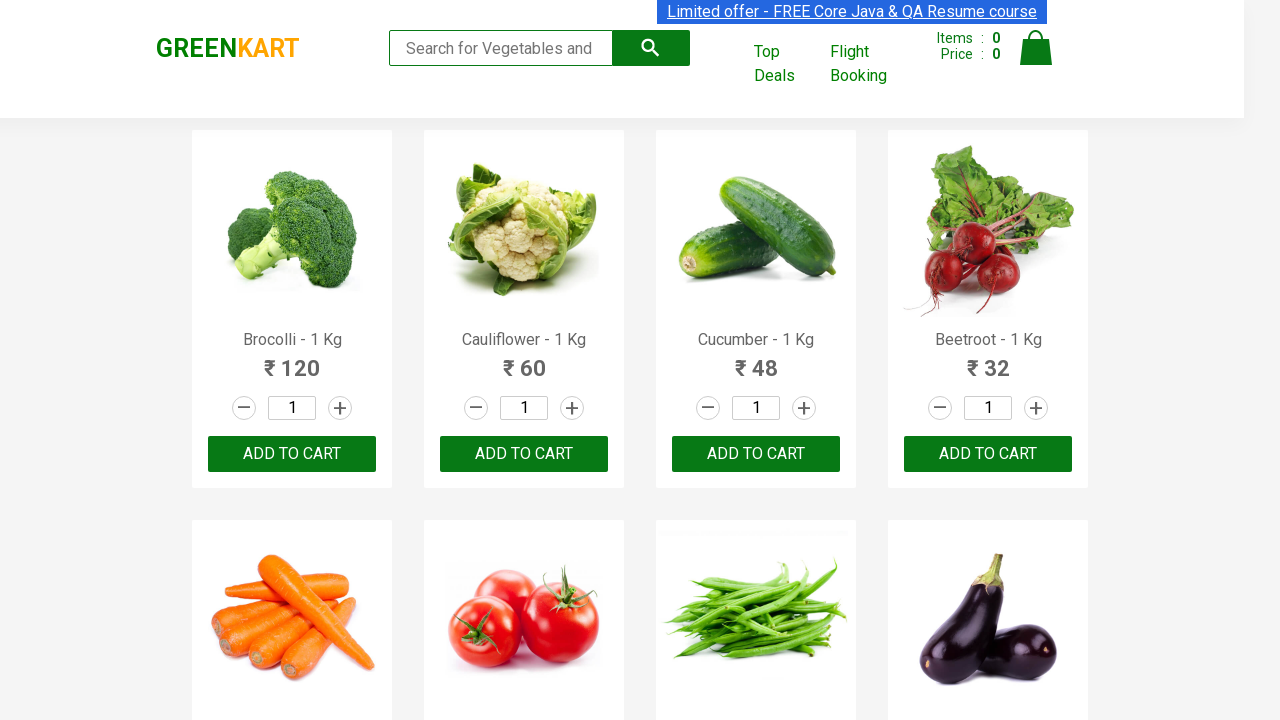

Waited for product list to load
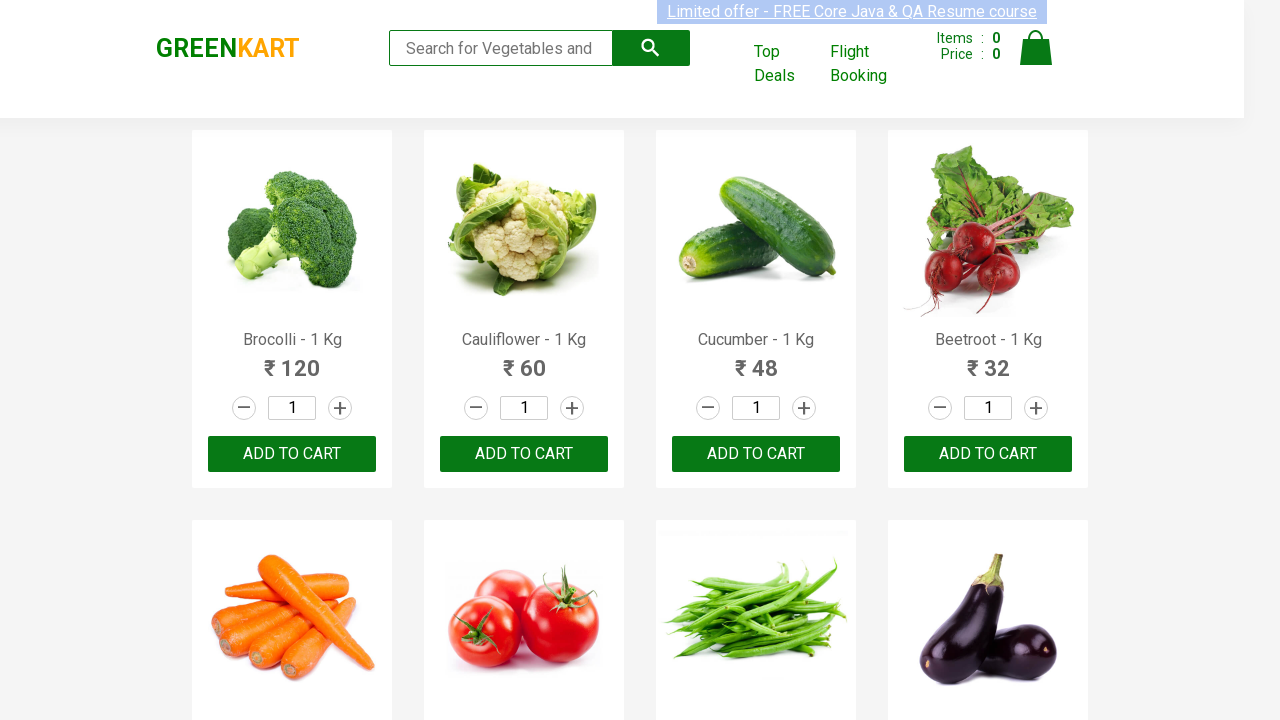

Retrieved all product elements from page
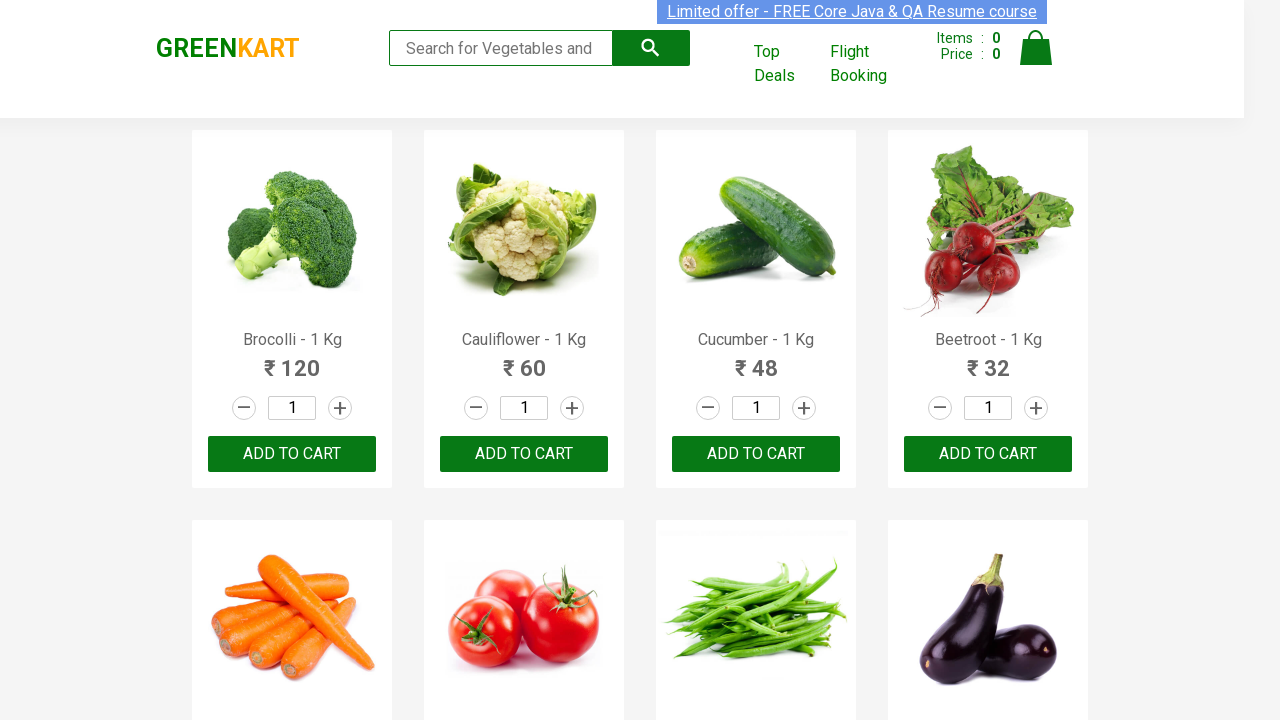

Added Brocolli to cart at (292, 454) on xpath=//div[@class='product-action']/button >> nth=0
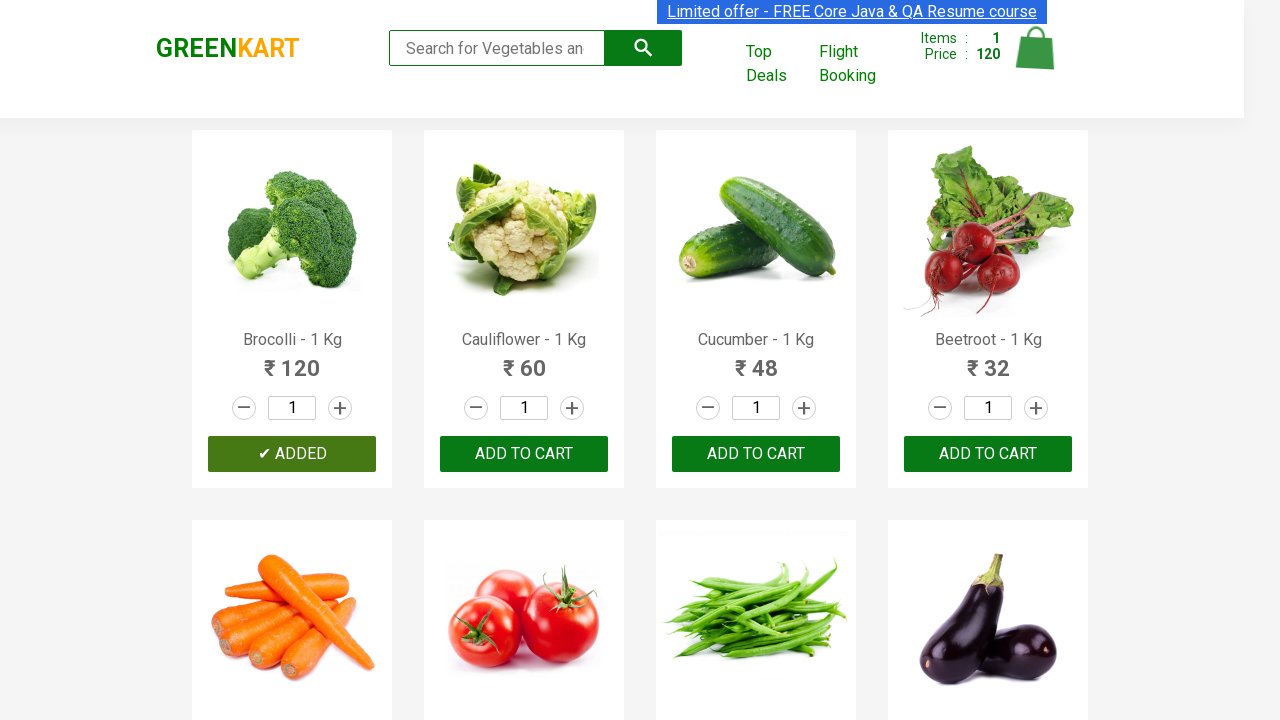

Added Cucumber to cart at (756, 454) on xpath=//div[@class='product-action']/button >> nth=2
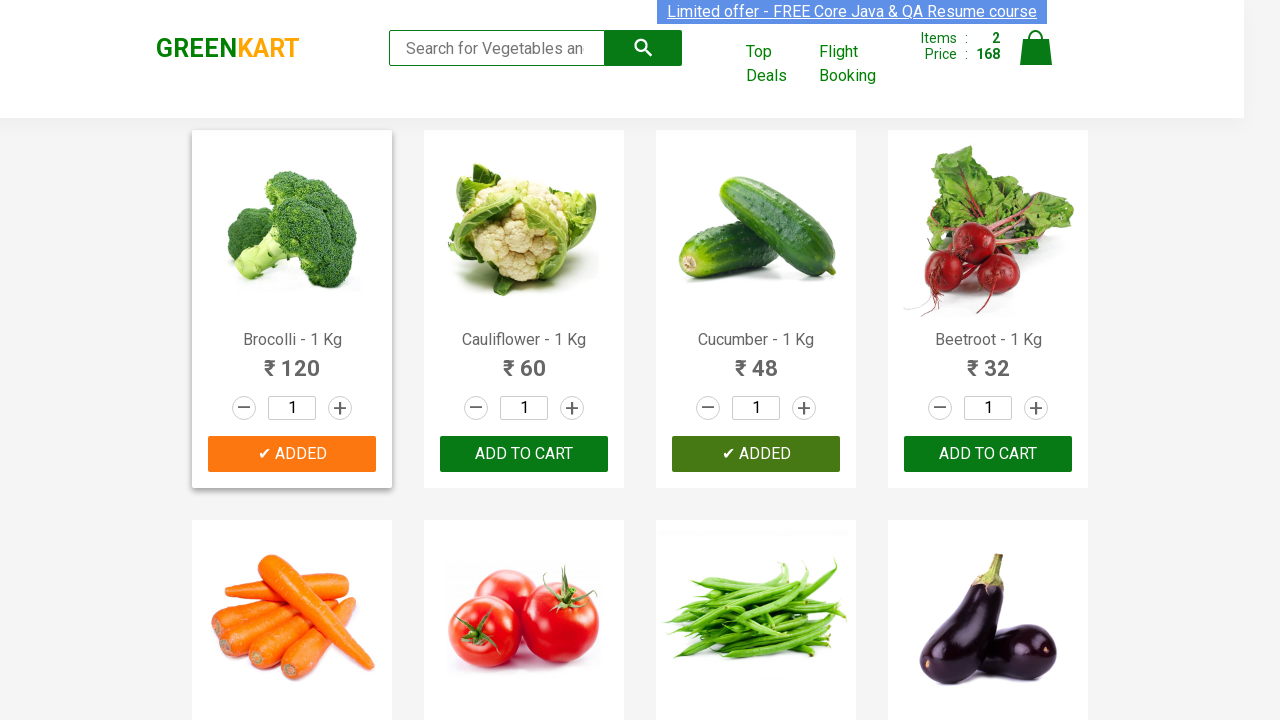

Added Beetroot to cart at (988, 454) on xpath=//div[@class='product-action']/button >> nth=3
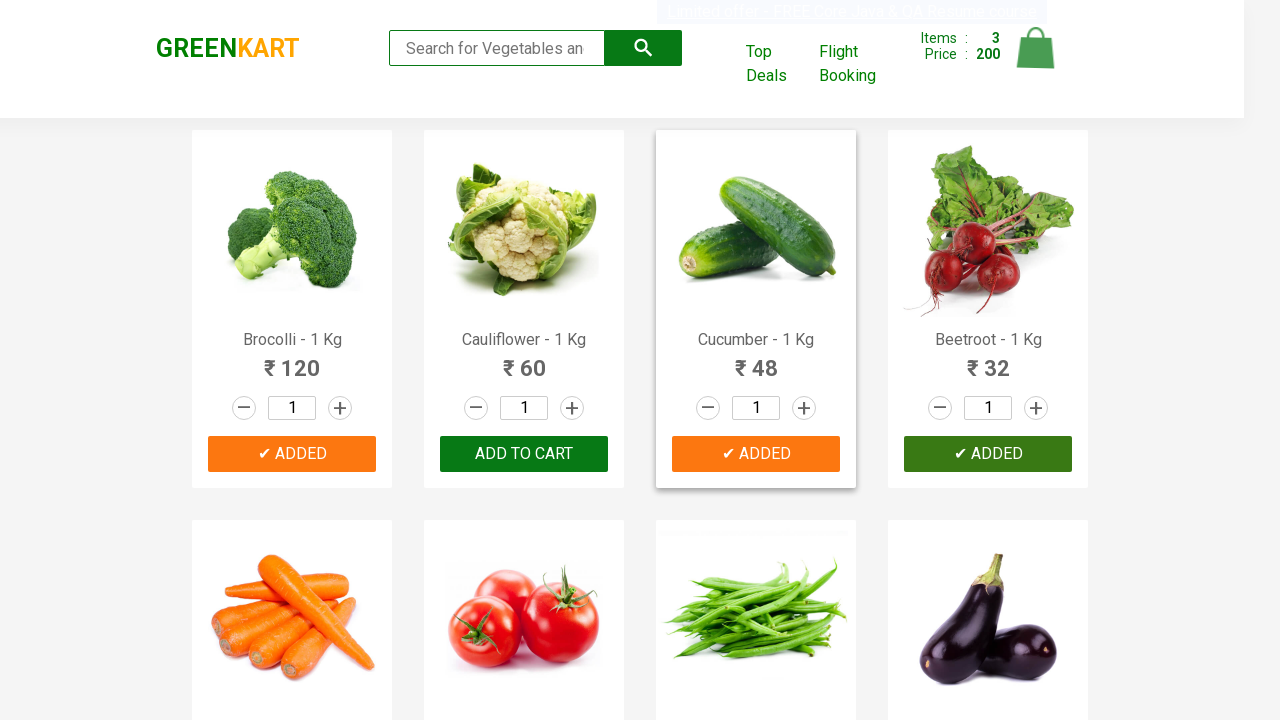

Added Tomato to cart at (524, 360) on xpath=//div[@class='product-action']/button >> nth=5
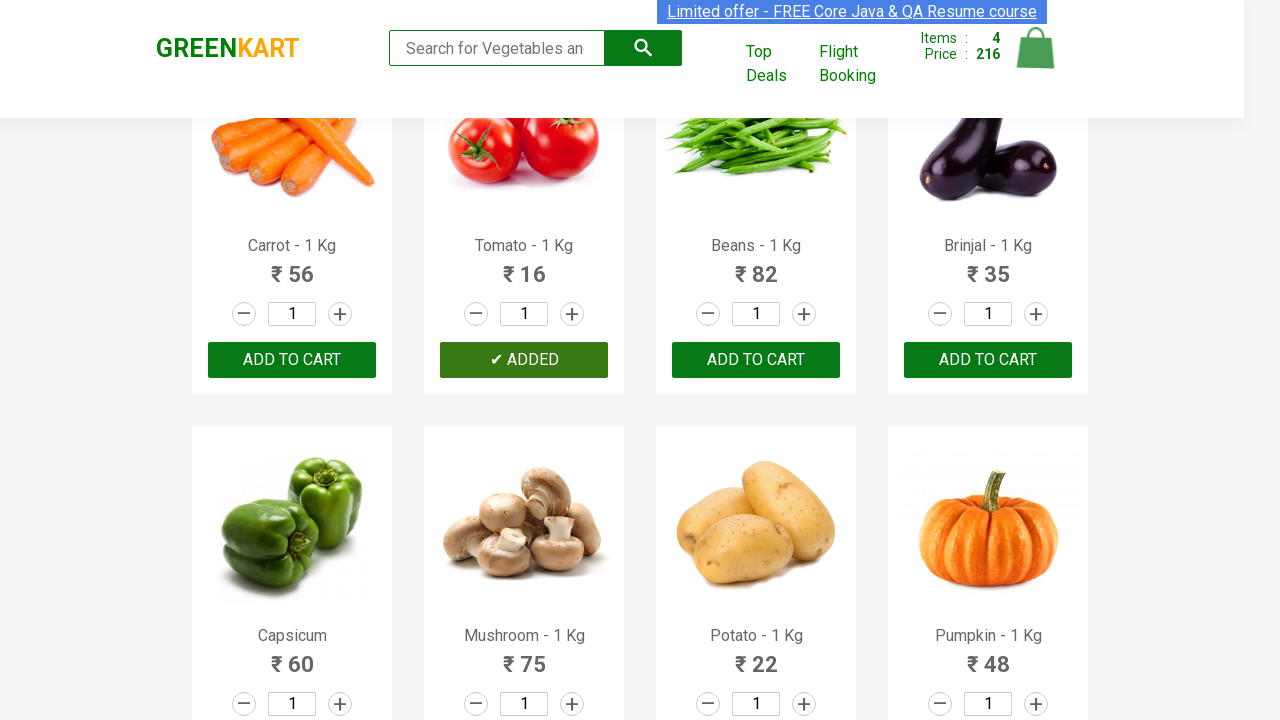

Clicked cart icon to view shopping cart at (1036, 48) on img[alt='Cart']
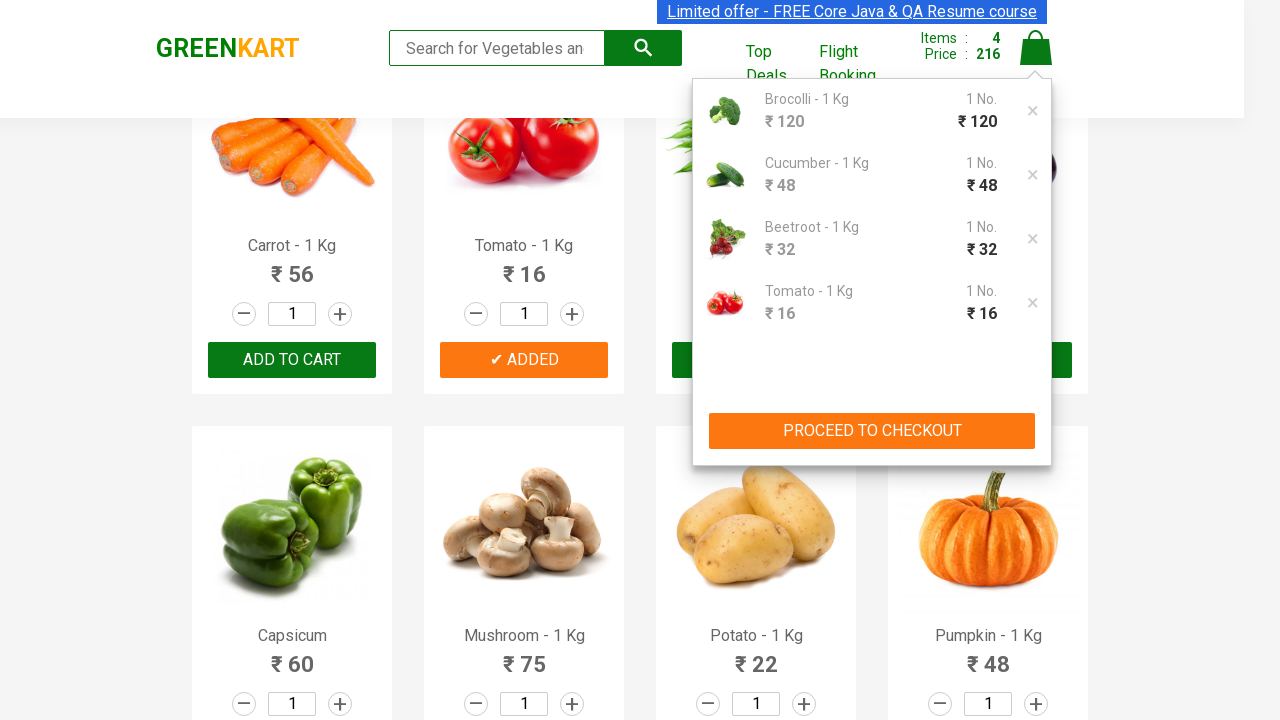

Clicked PROCEED TO CHECKOUT button to navigate to checkout page at (872, 431) on xpath=//button[contains(text(),'PROCEED TO CHECKOUT')]
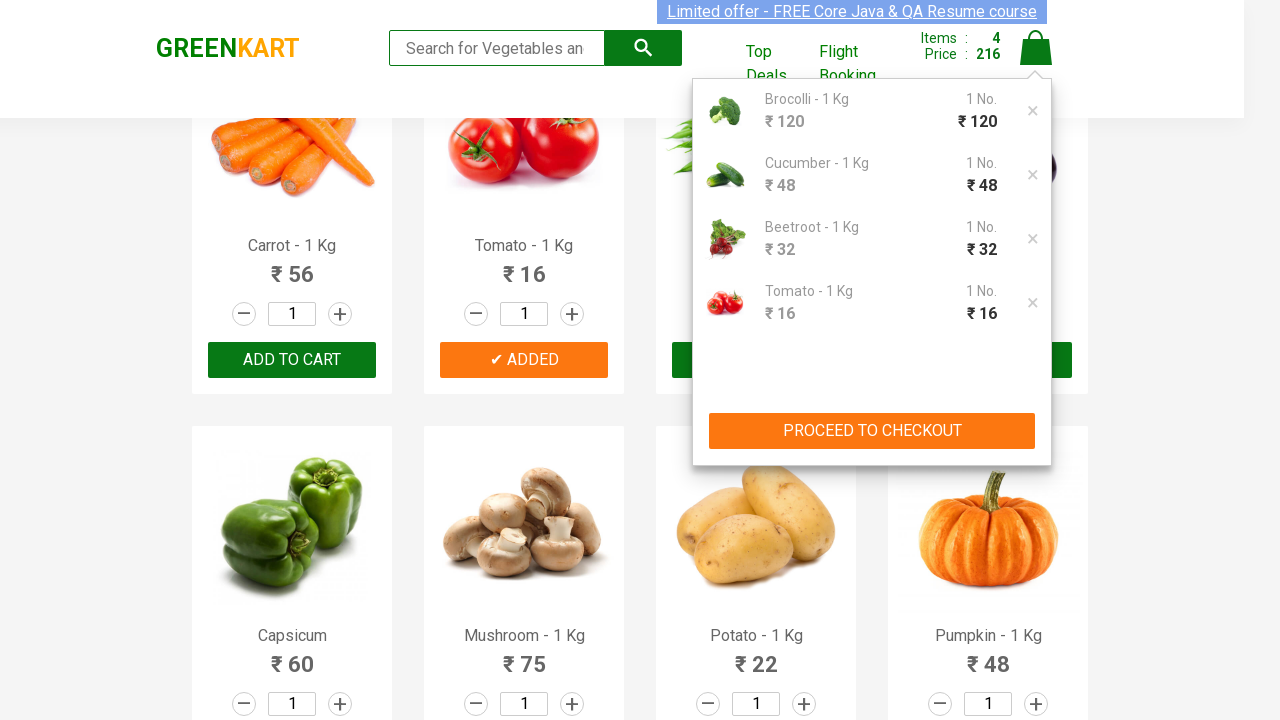

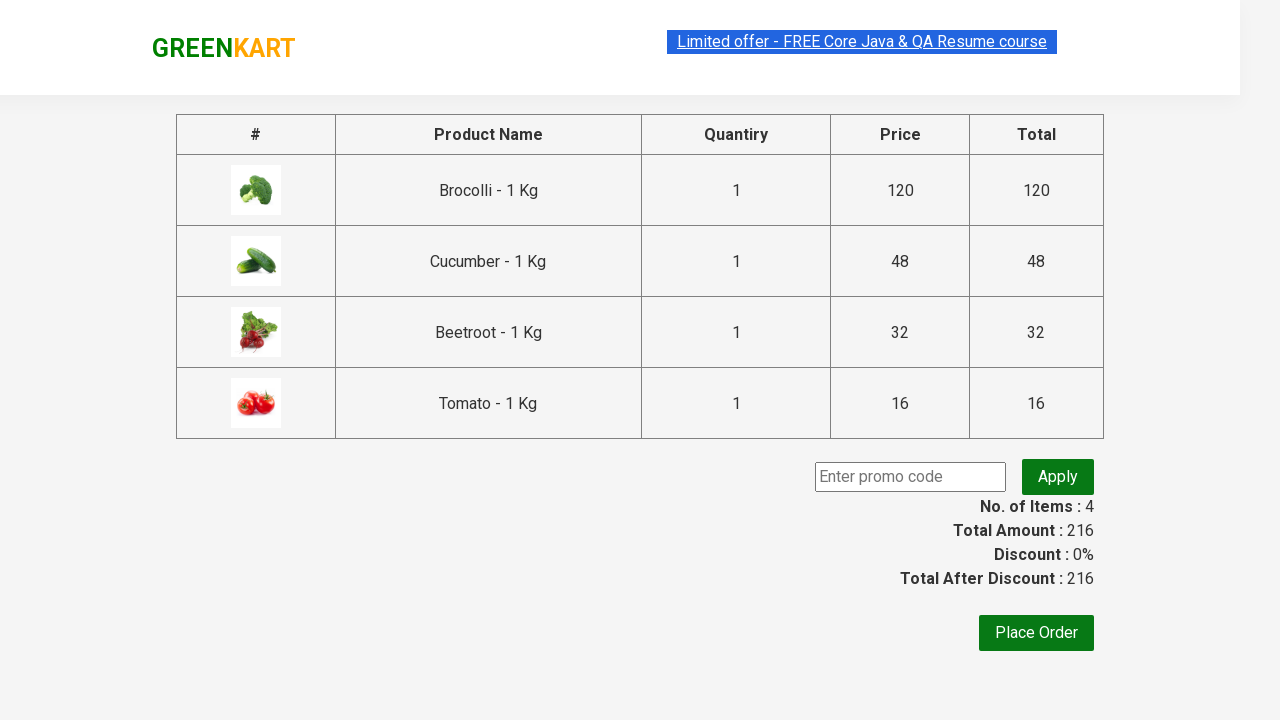